Tests train search functionality on erail.in by entering source and destination stations, then retrieving train information

Starting URL: https://erail.in/

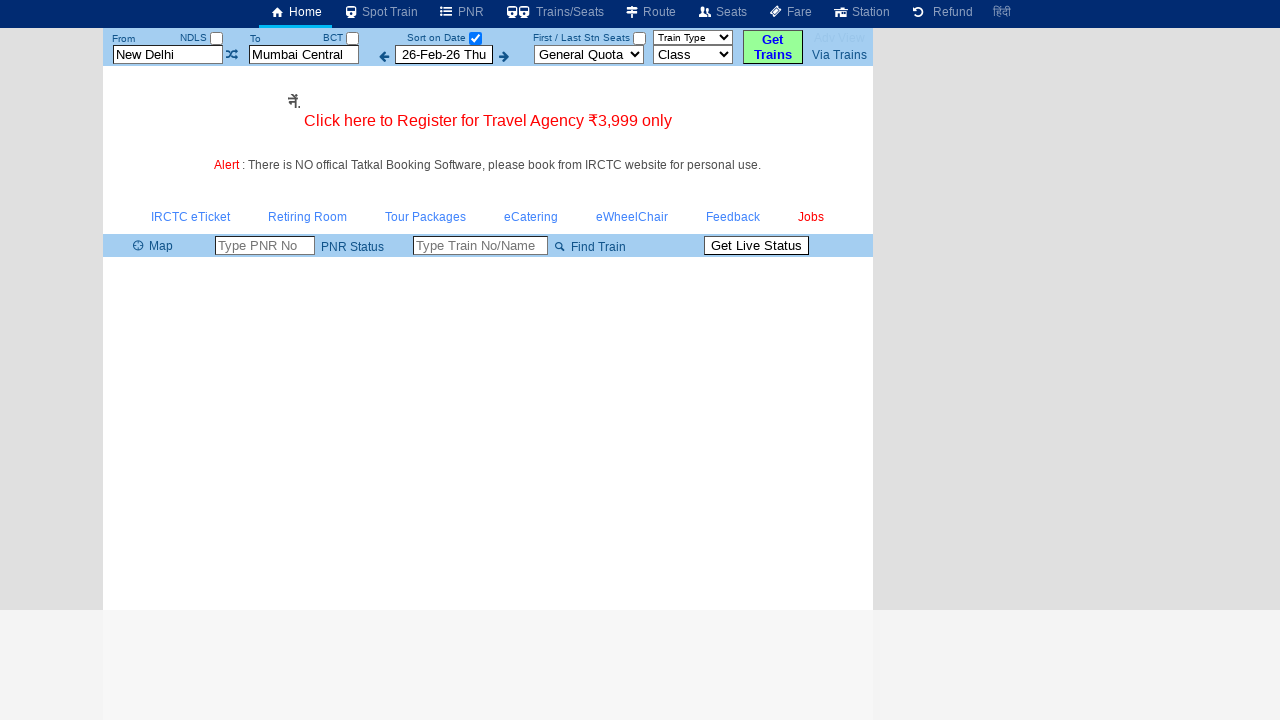

Cleared 'From' station field on #txtStationFrom
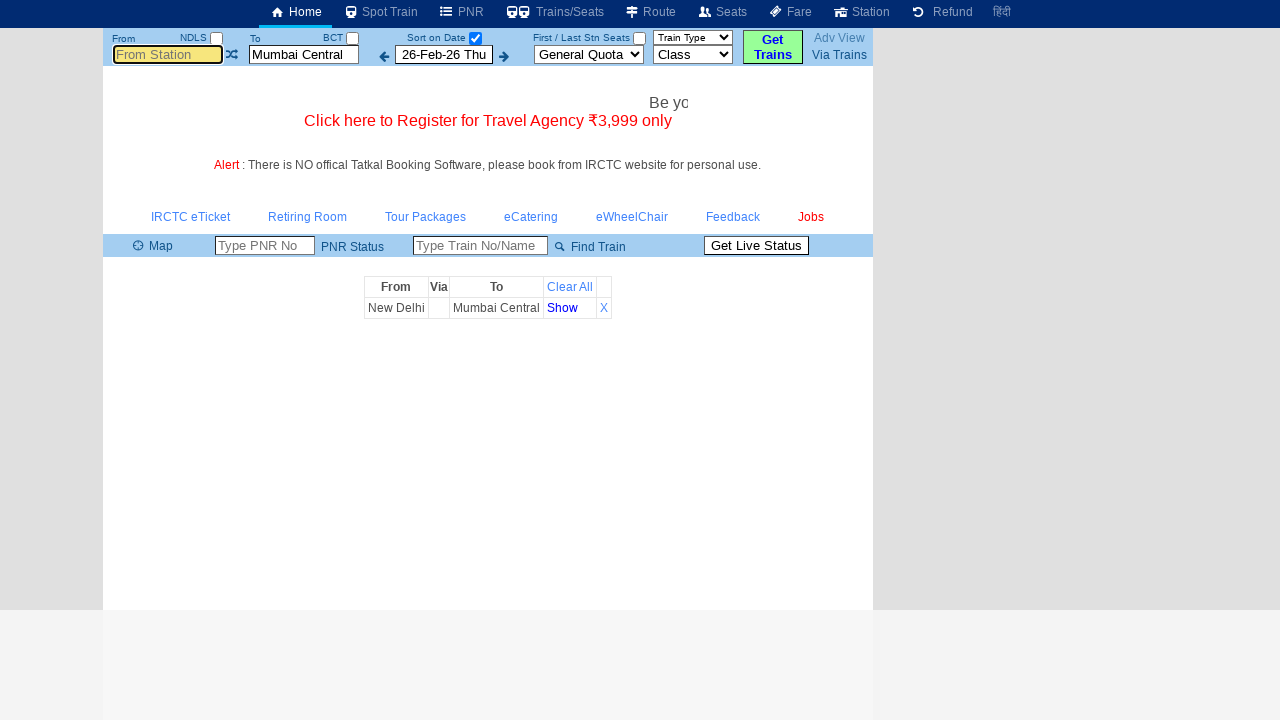

Filled 'From' station field with 'TPJ' on #txtStationFrom
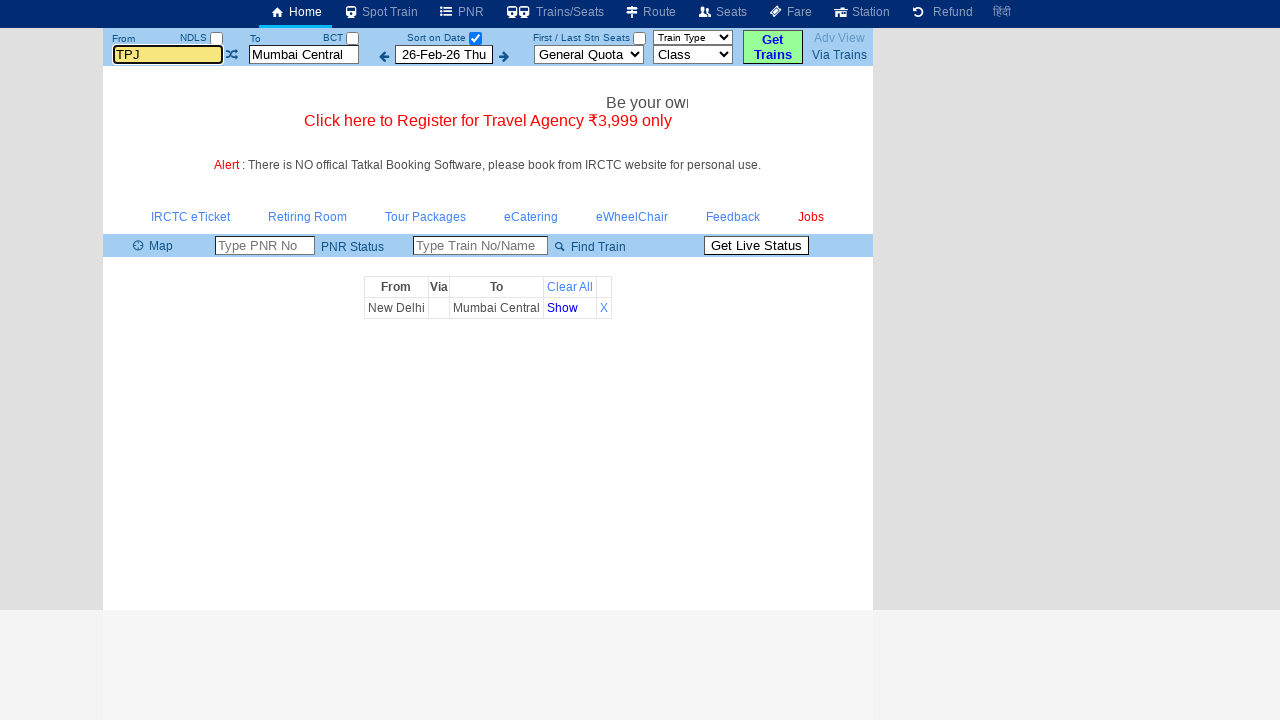

Pressed Enter to confirm 'From' station on #txtStationFrom
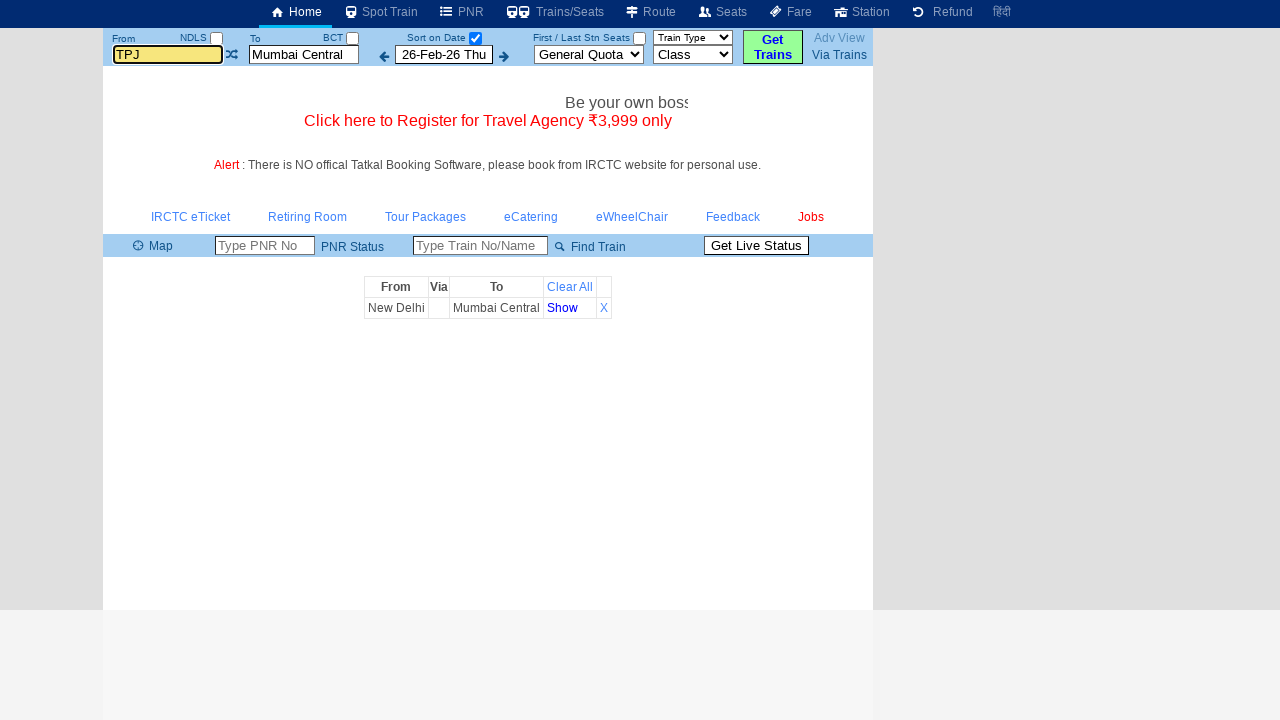

Cleared 'To' station field on #txtStationTo
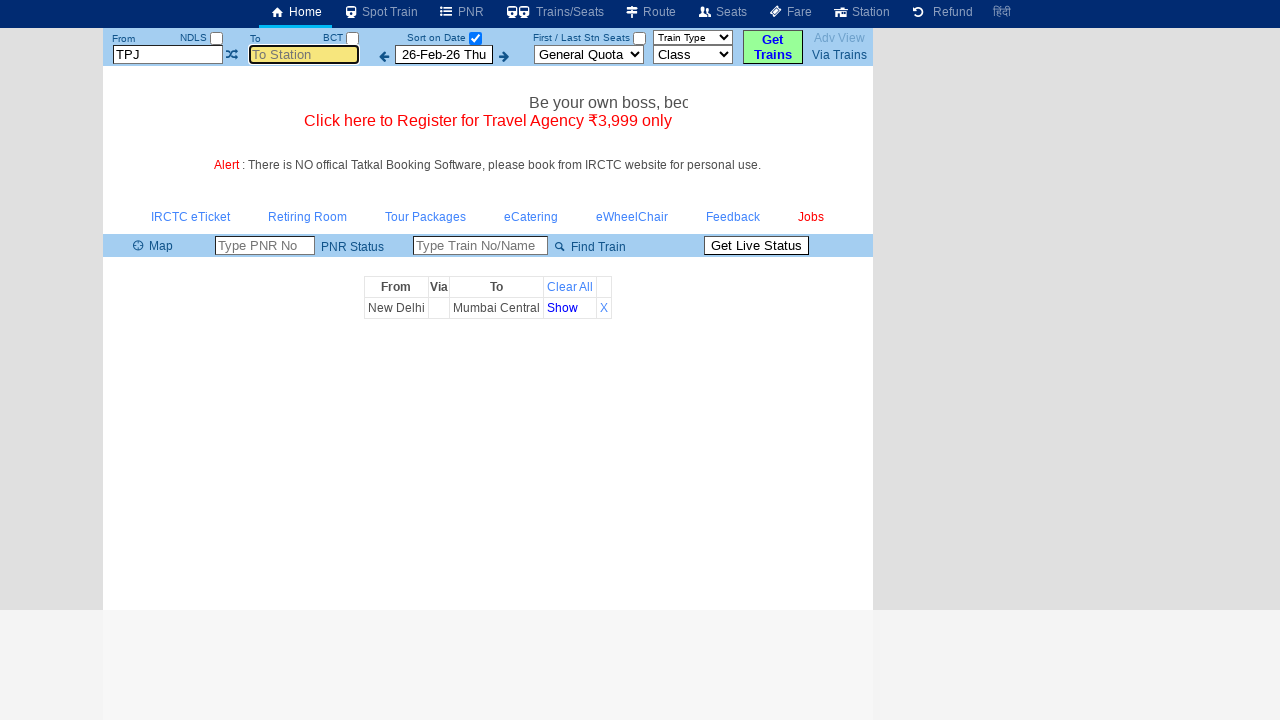

Filled 'To' station field with 'MS' on #txtStationTo
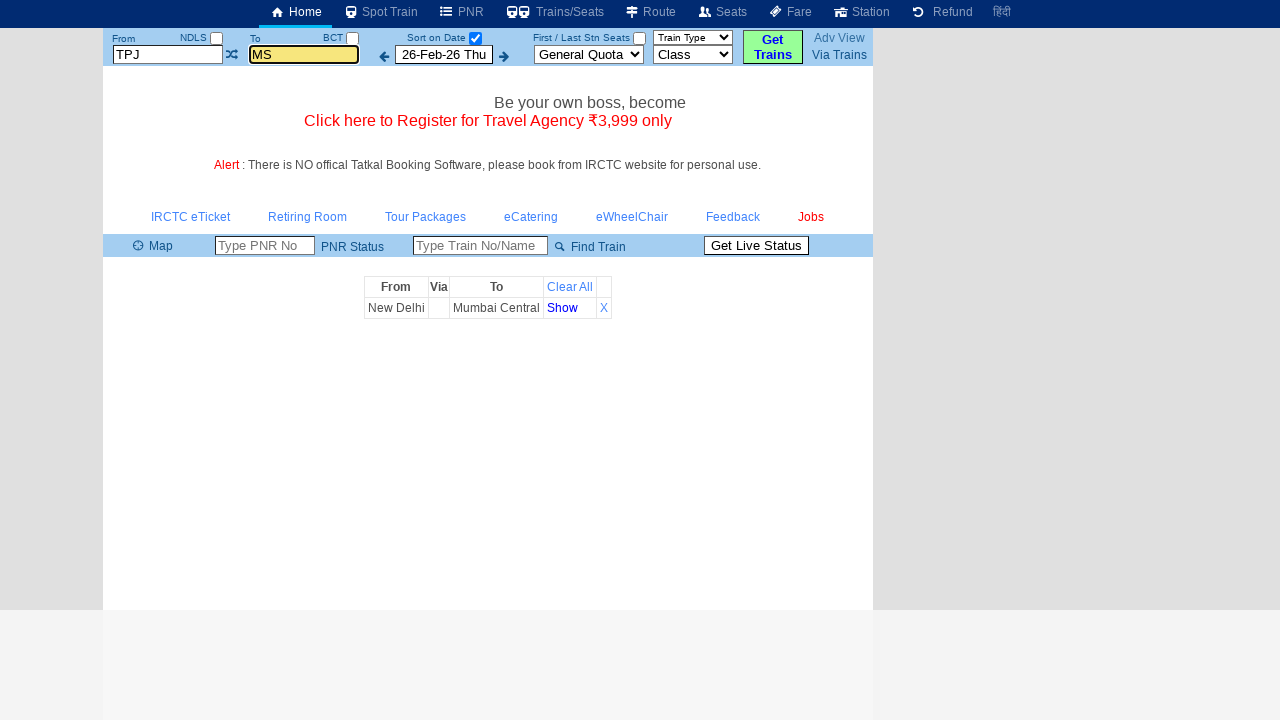

Pressed Enter to confirm 'To' station on #txtStationTo
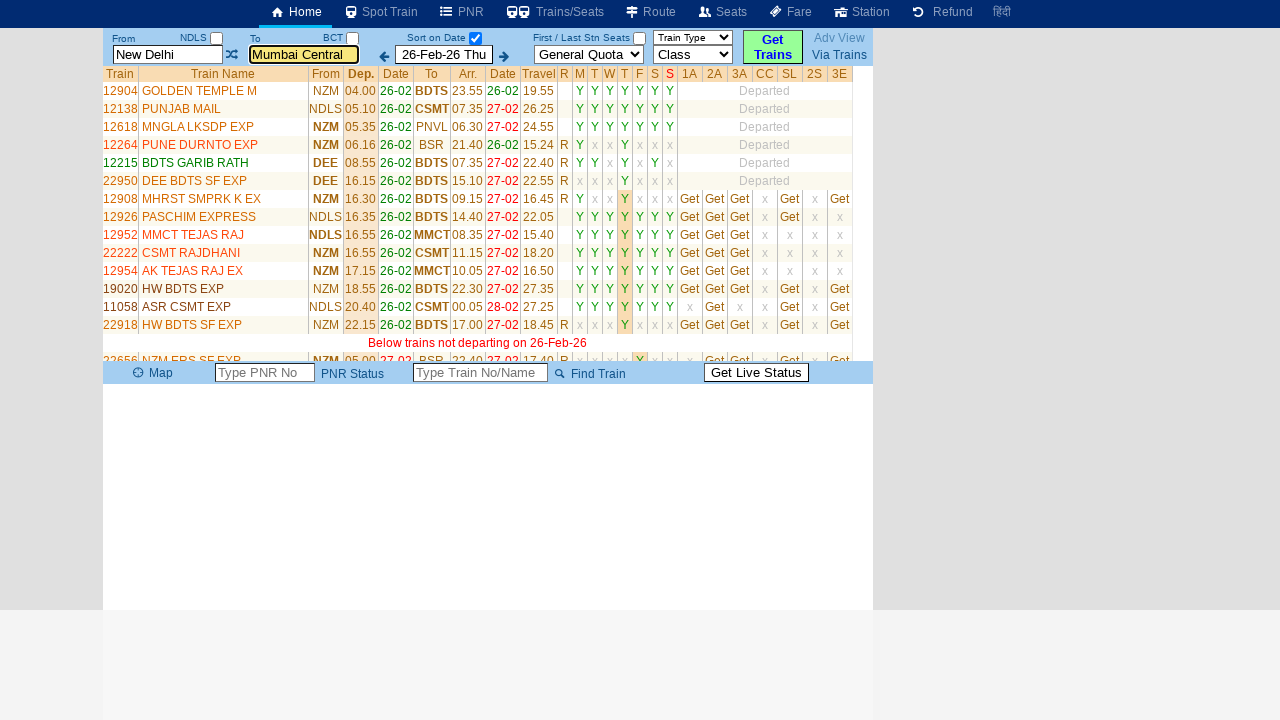

Unchecked 'Select Date Only' checkbox to show all trains at (475, 38) on #chkSelectDateOnly
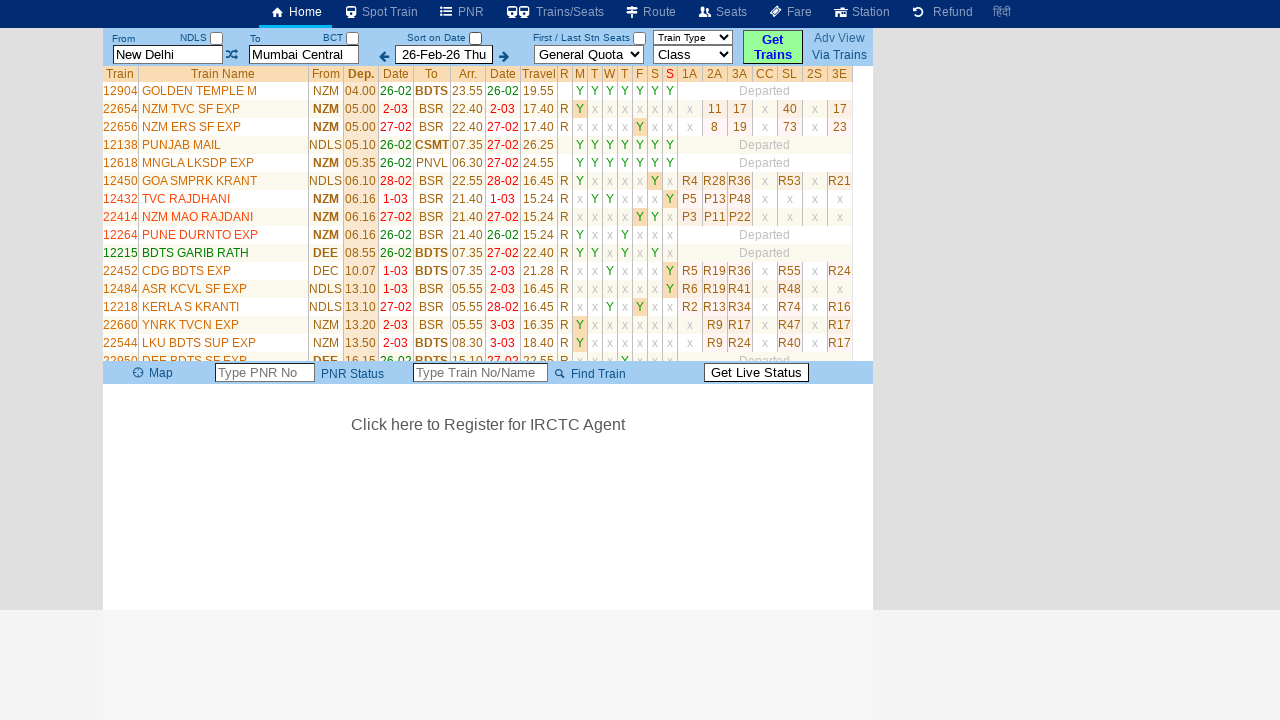

Waited 2 seconds for train list to load
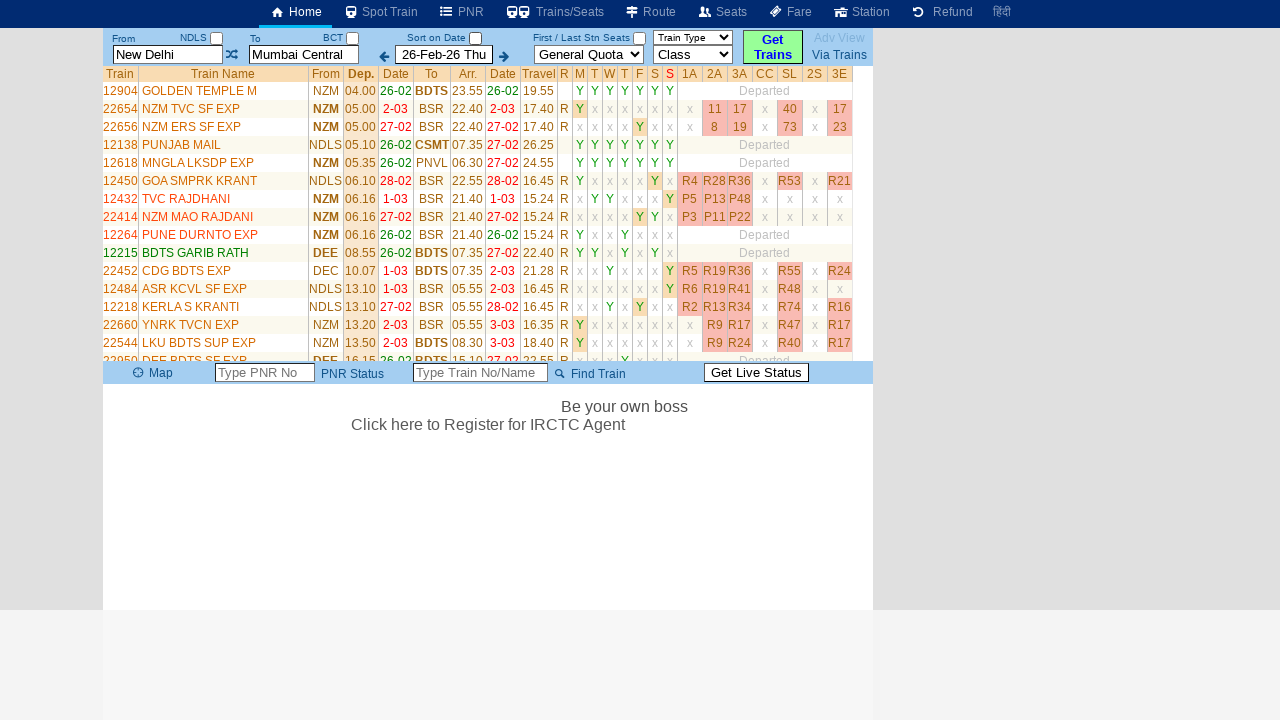

Train list table became visible
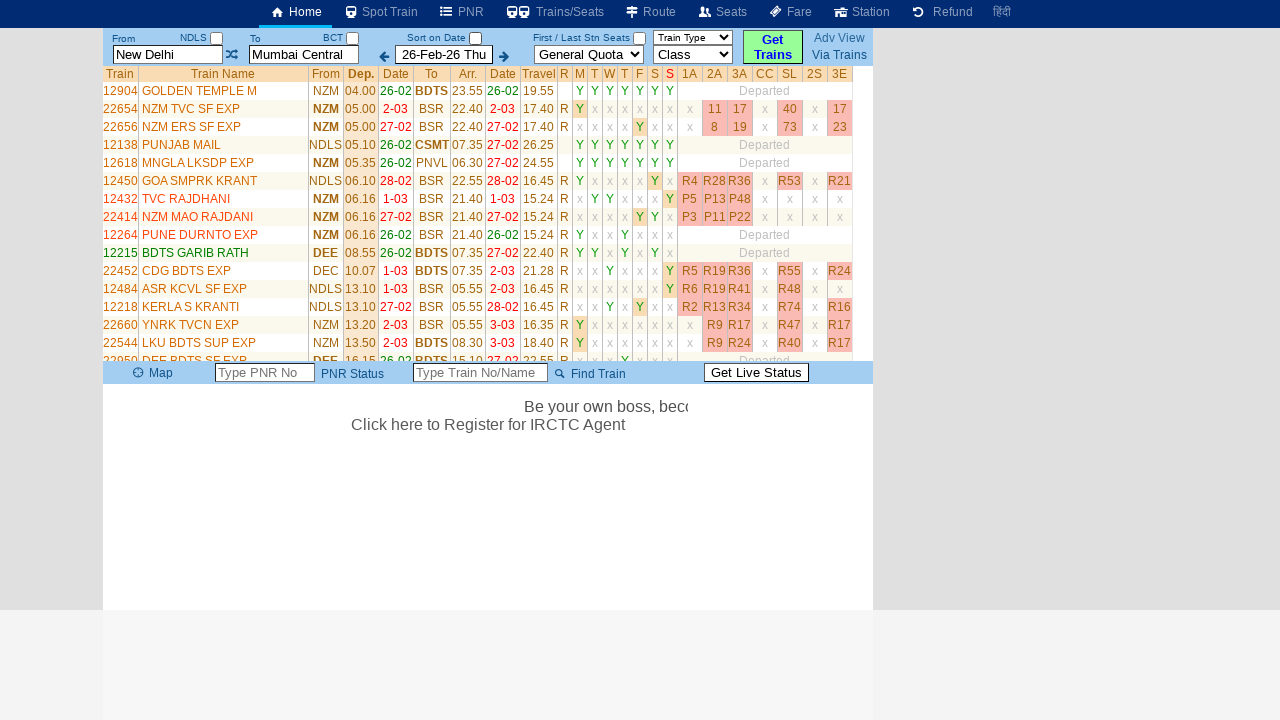

Verified train data loaded with multiple rows in table
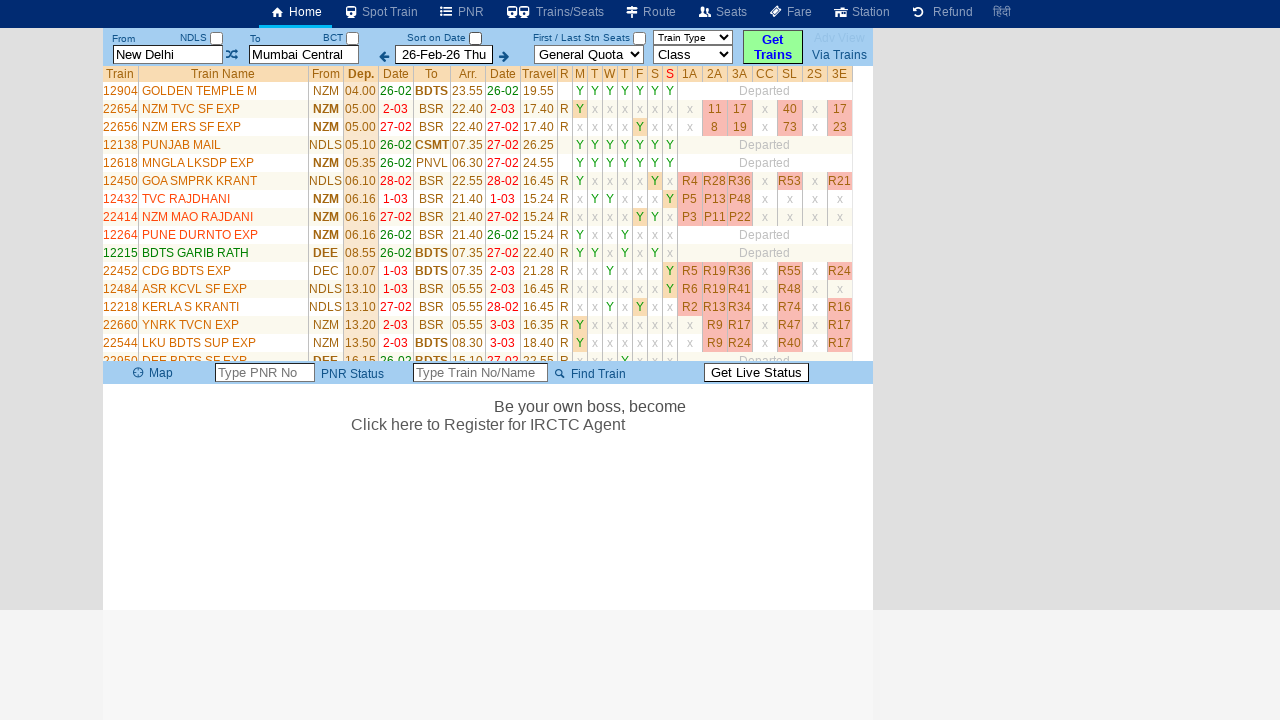

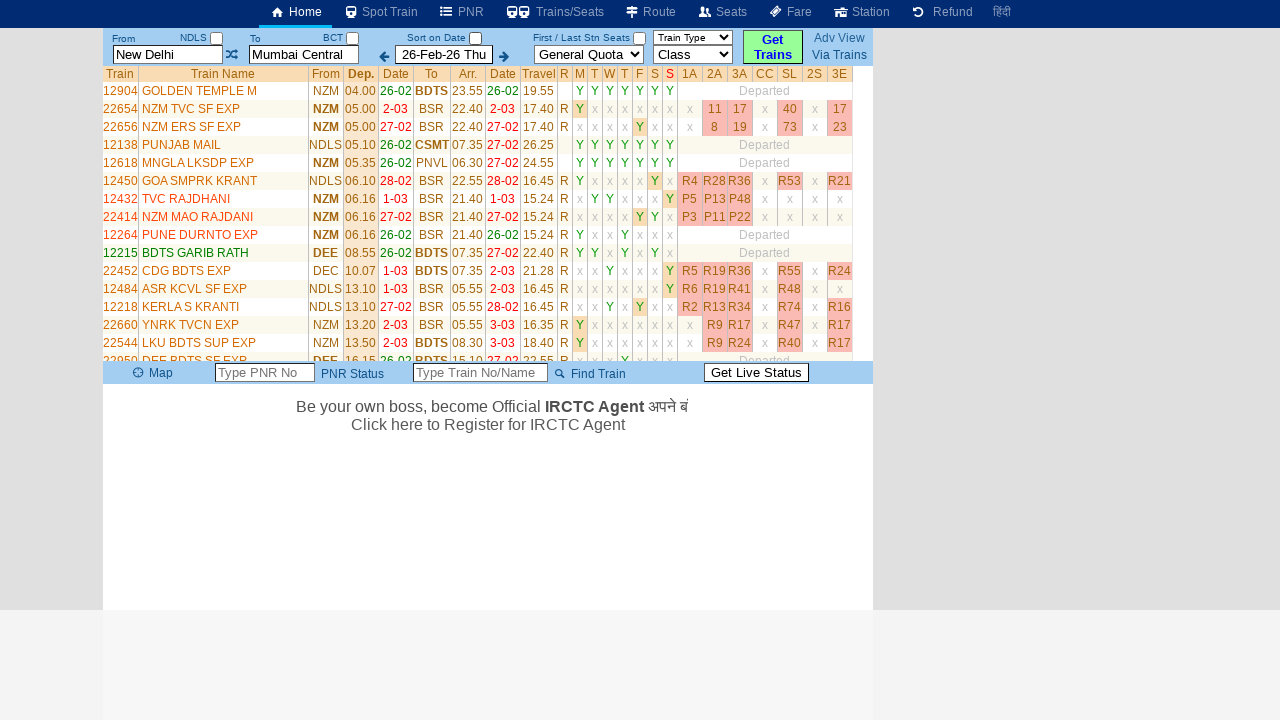